Tests nested iframes by navigating into nested frames, clicking a button, and verifying the success message

Starting URL: https://qaplayground.dev/apps/iframe/

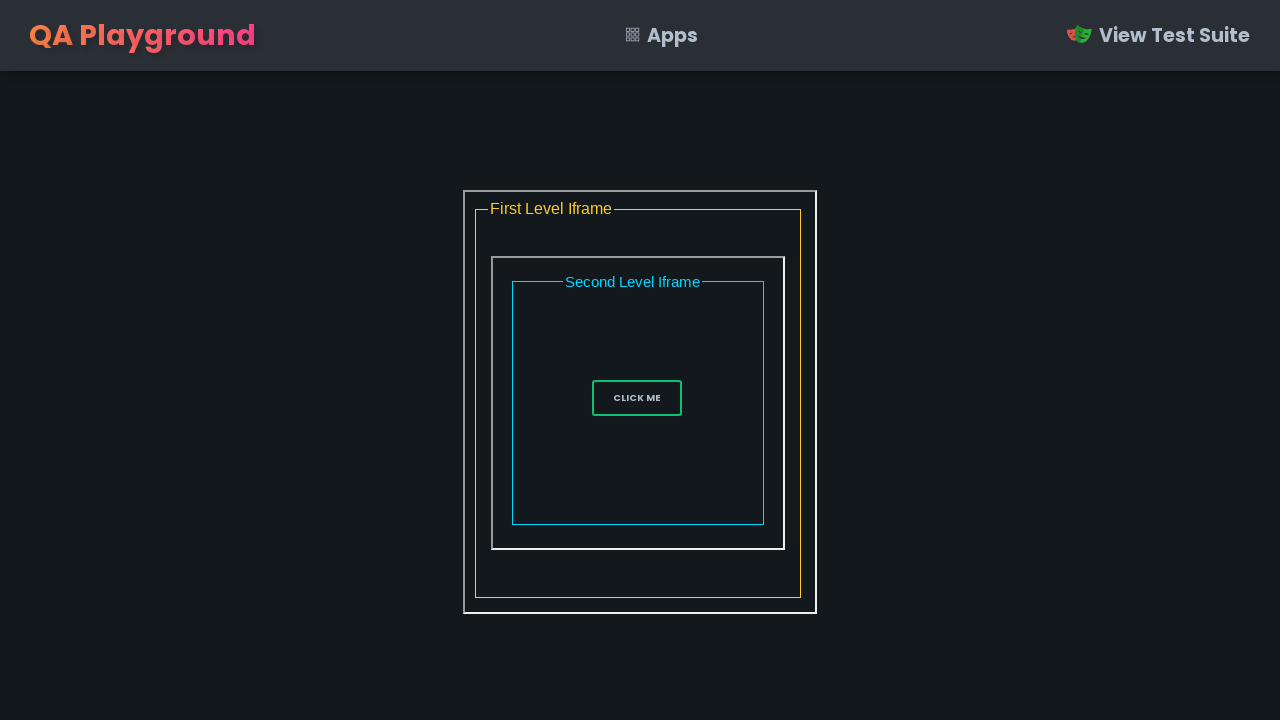

Navigated to iframe test page
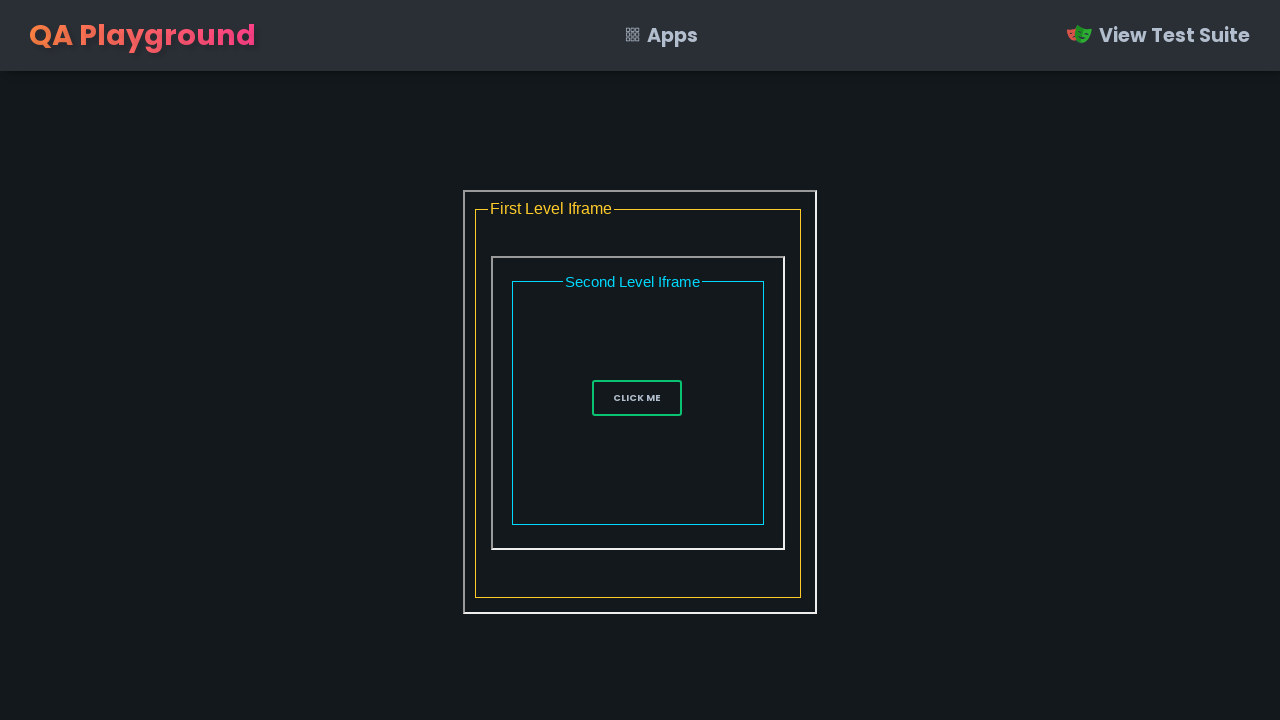

Located first iframe (#frame1)
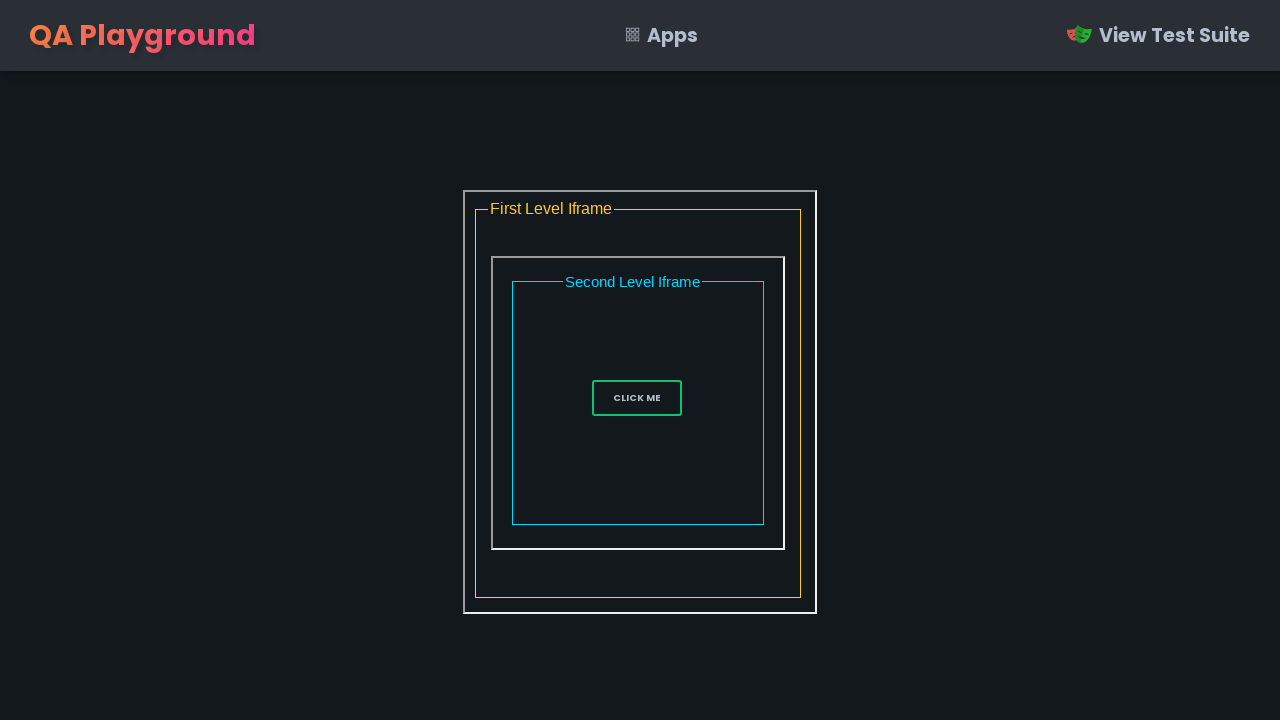

Located nested iframe (#frame2) inside first iframe
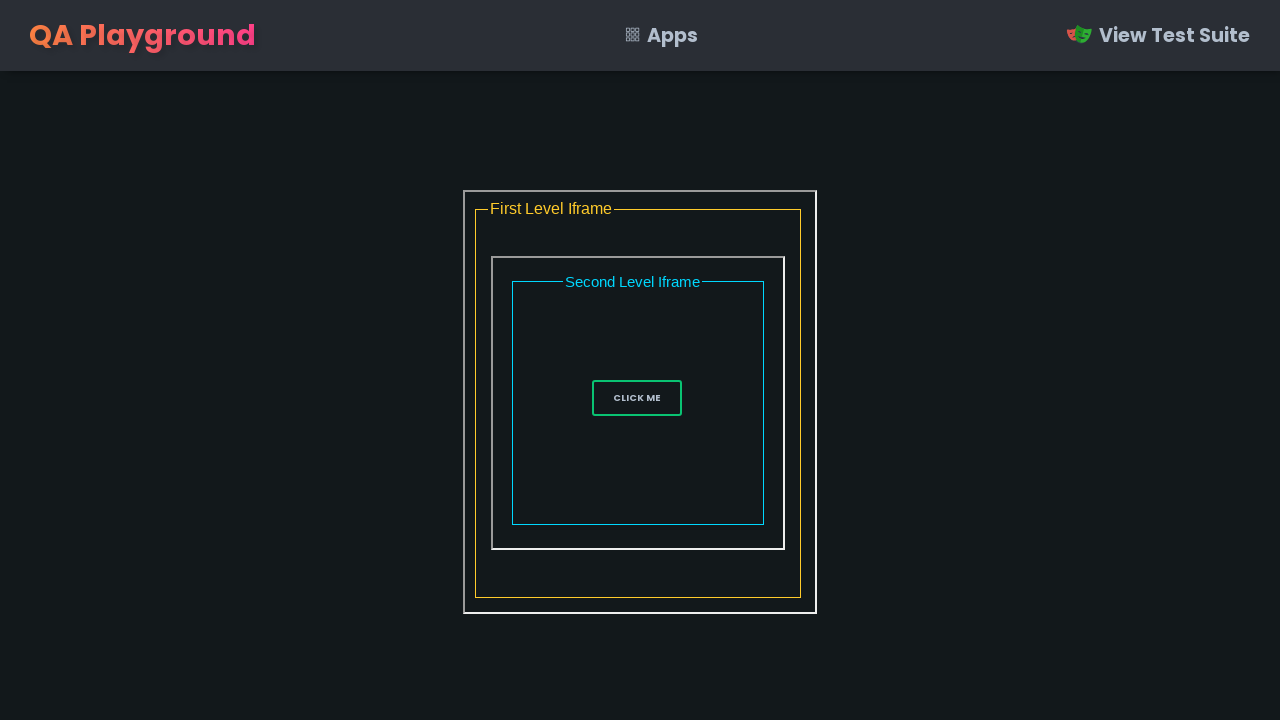

Clicked the green outline button in nested iframe at (637, 398) on #frame1 >> internal:control=enter-frame >> #frame2 >> internal:control=enter-fra
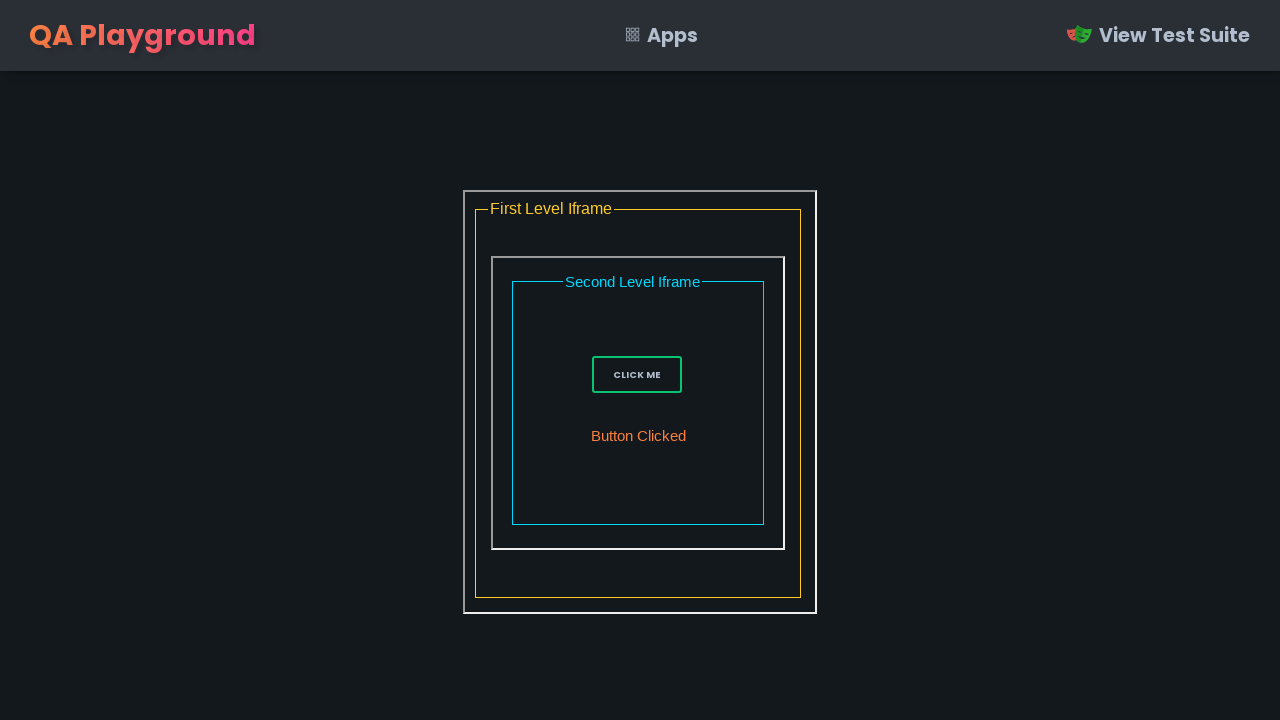

Verified success message 'Button Clicked' appears in nested iframe
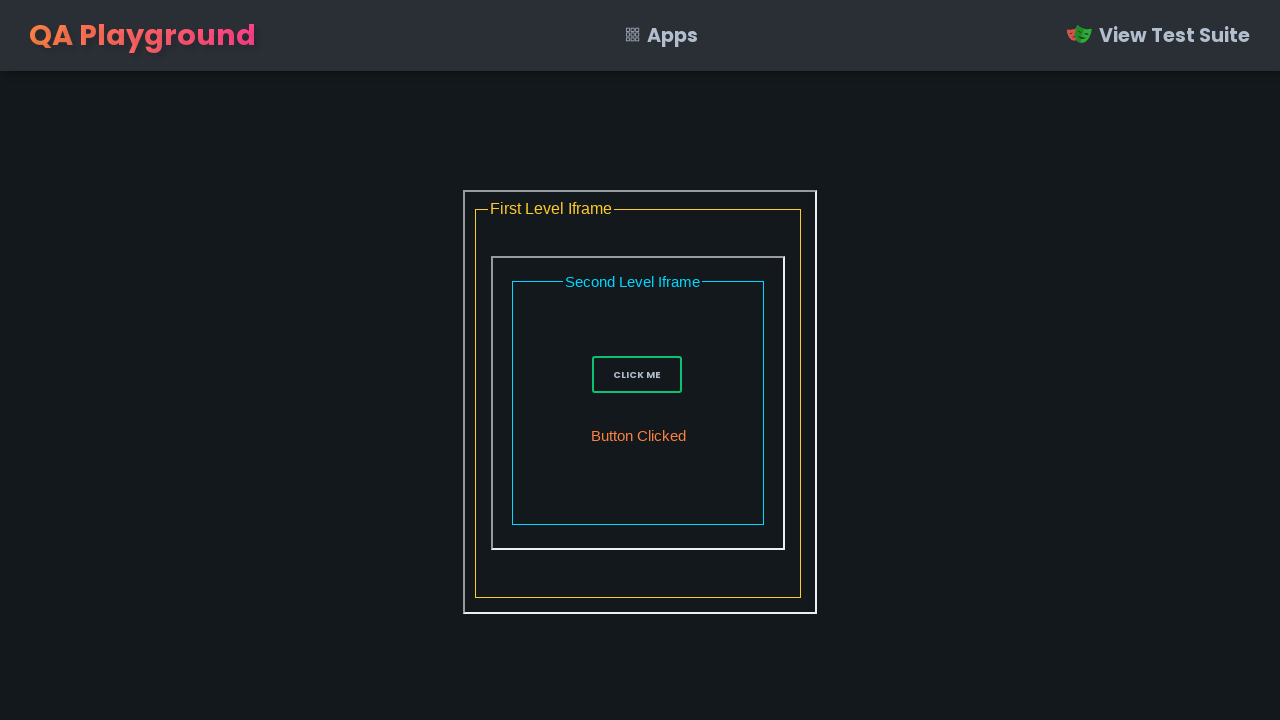

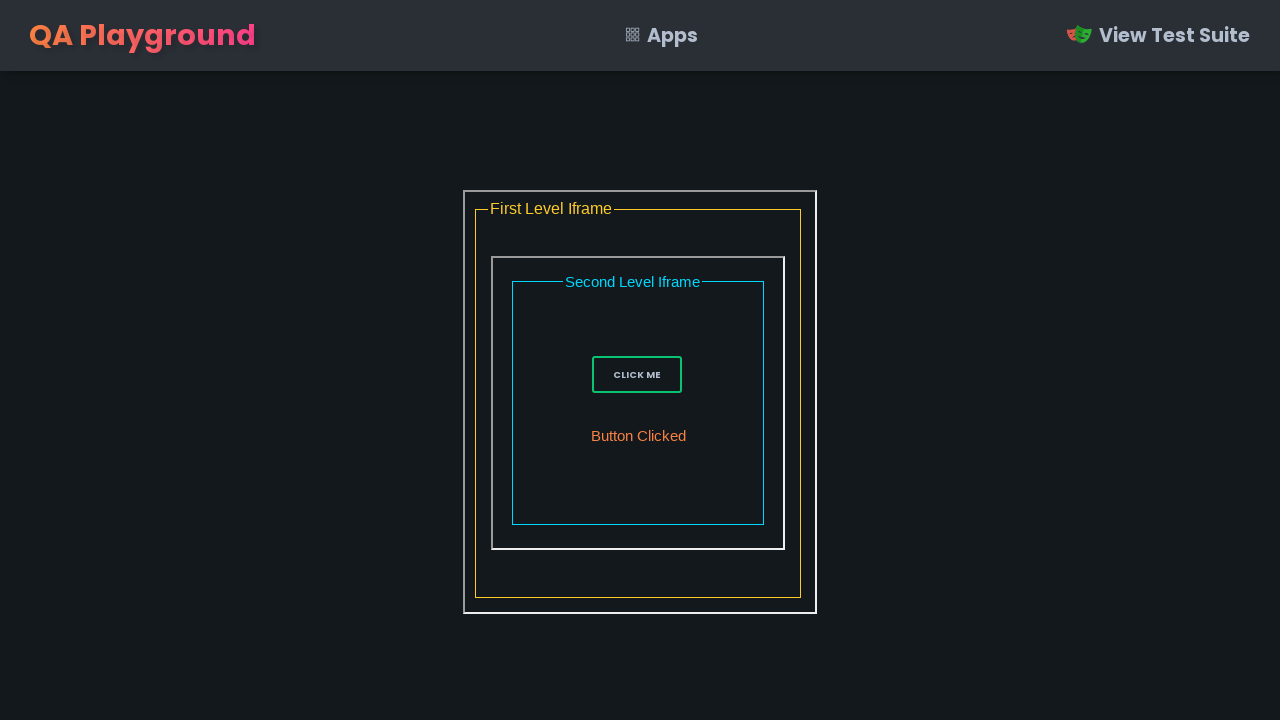